Tests browser navigation commands (back, forward, refresh) by navigating to a demo site, clicking on the Forgot Password link, then using browser back, forward, and refresh commands.

Starting URL: https://opensource-demo.orangehrmlive.com

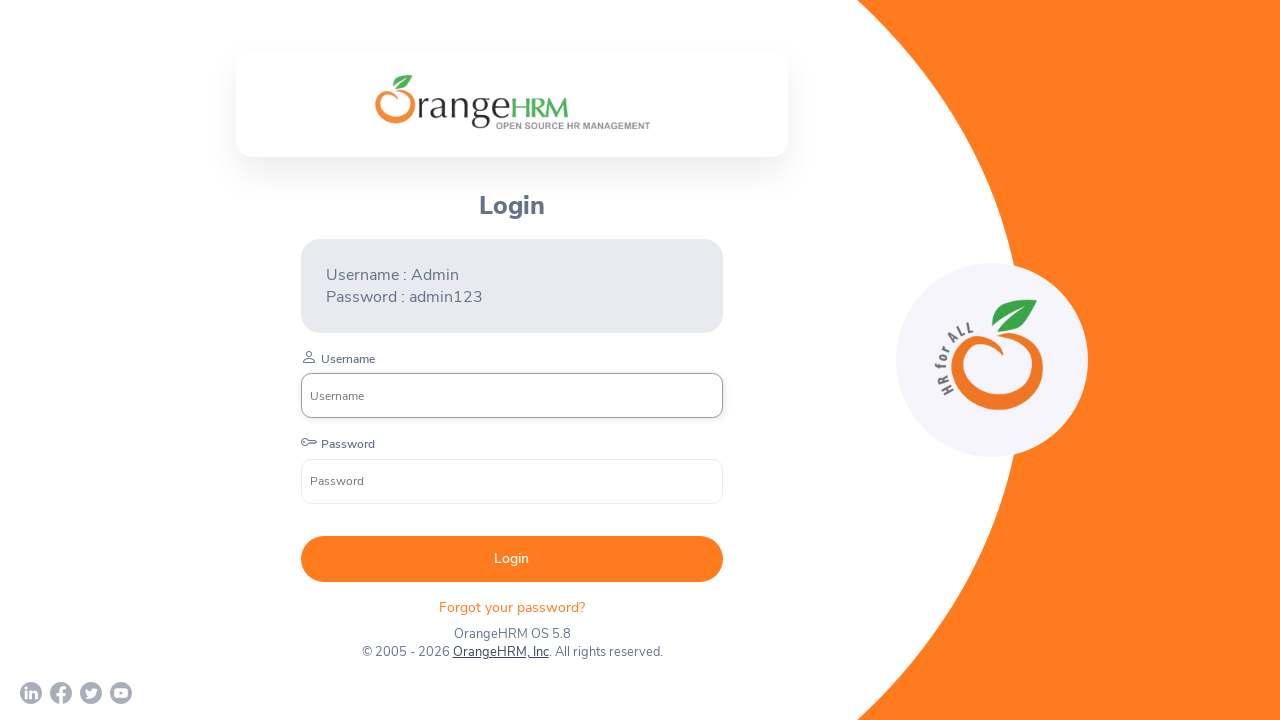

Clicked on the Forgot Password link at (512, 607) on .oxd-text.oxd-text--p.orangehrm-login-forgot-header
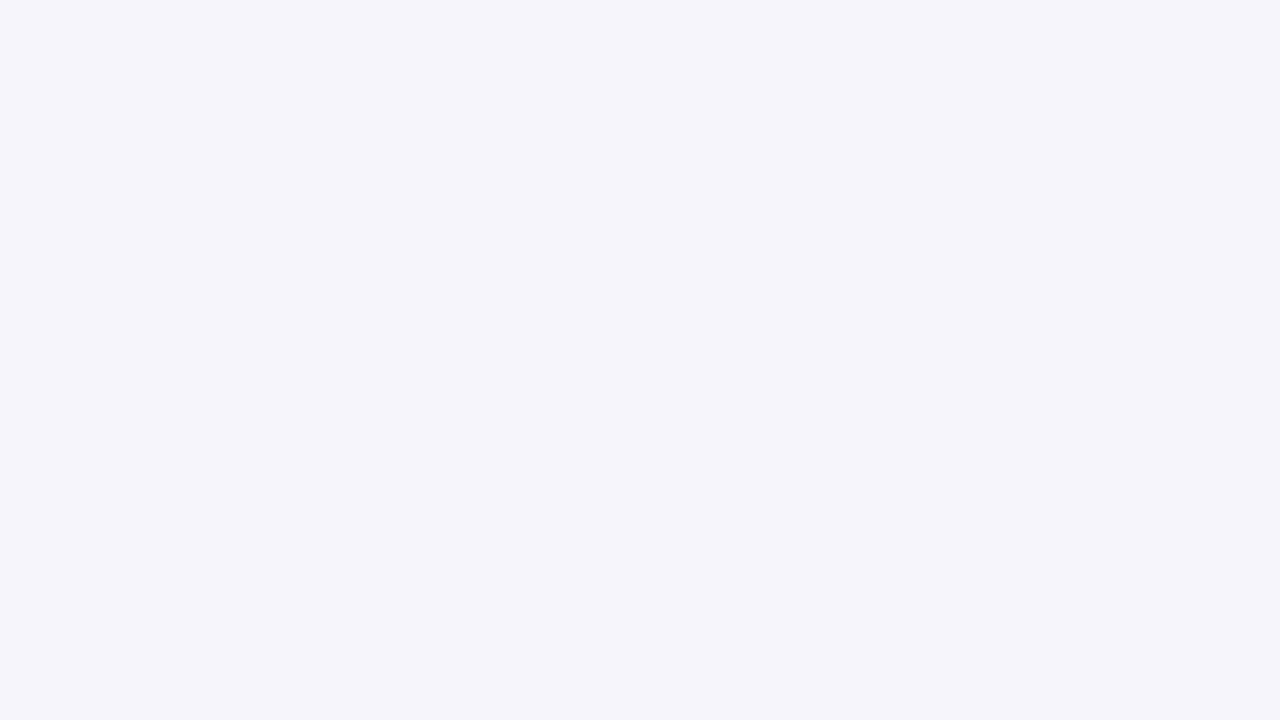

Forgot password page loaded
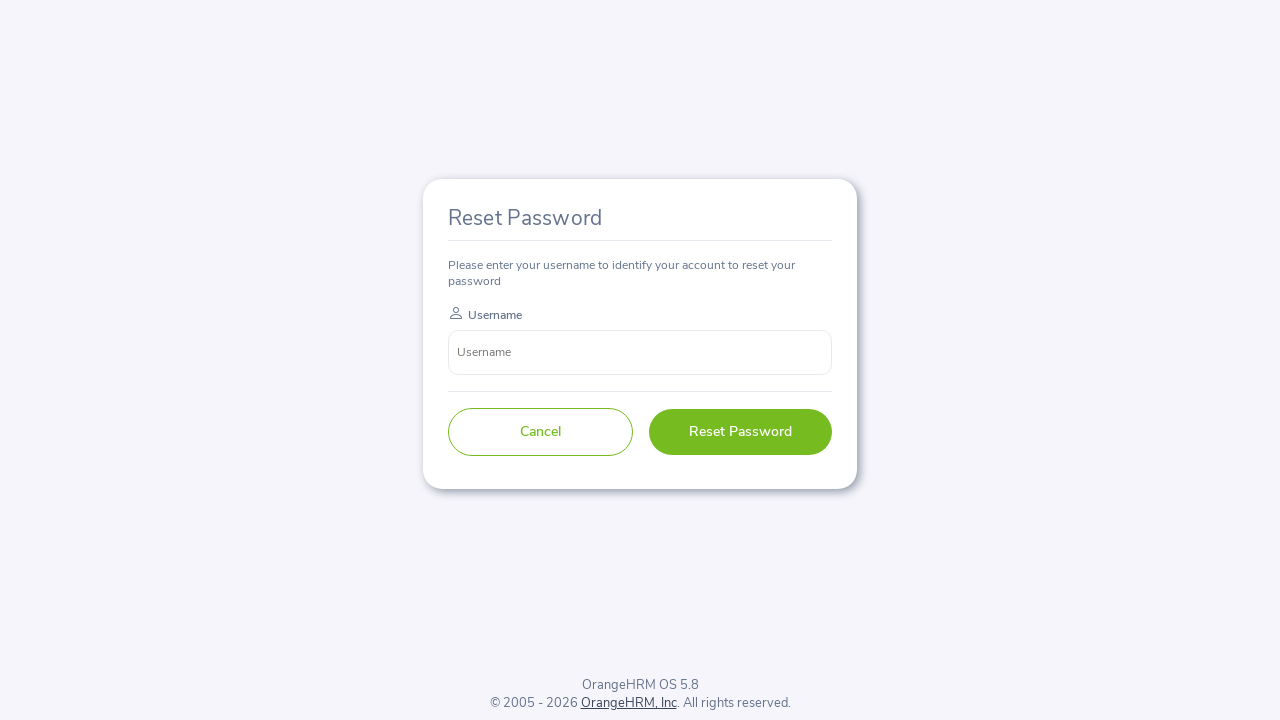

Navigated back to login page using browser back command
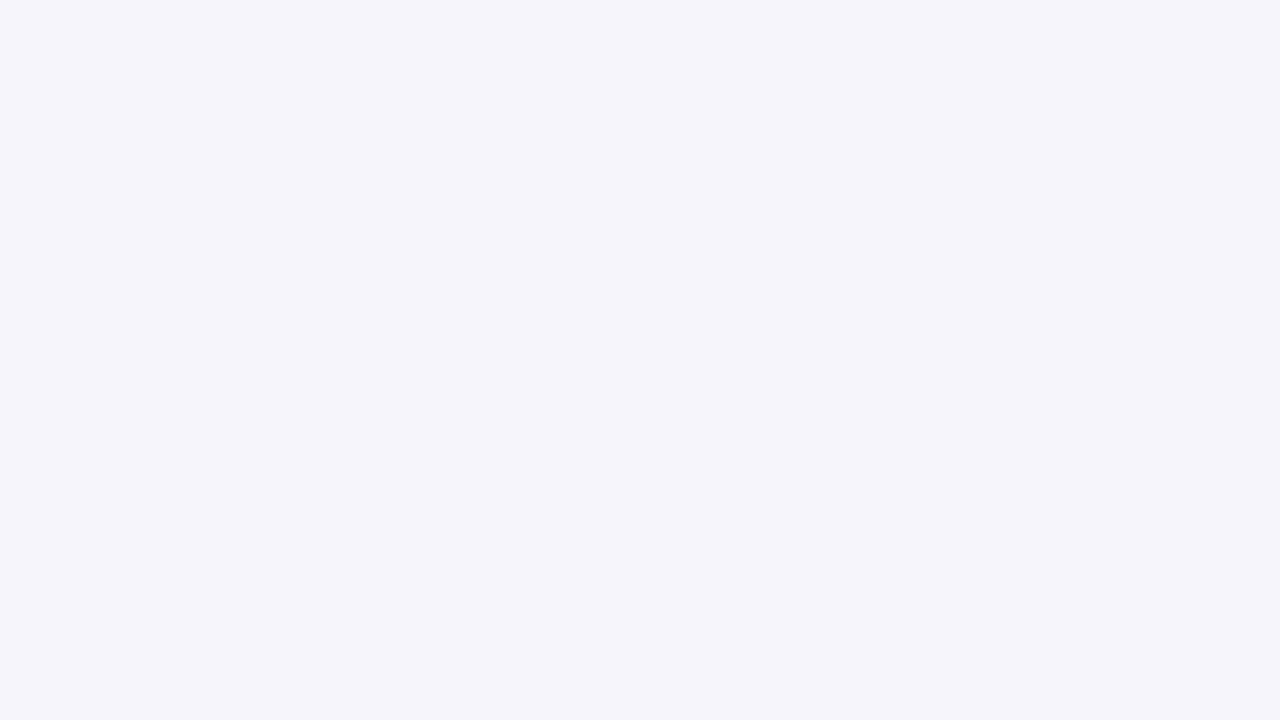

Login page DOM content loaded
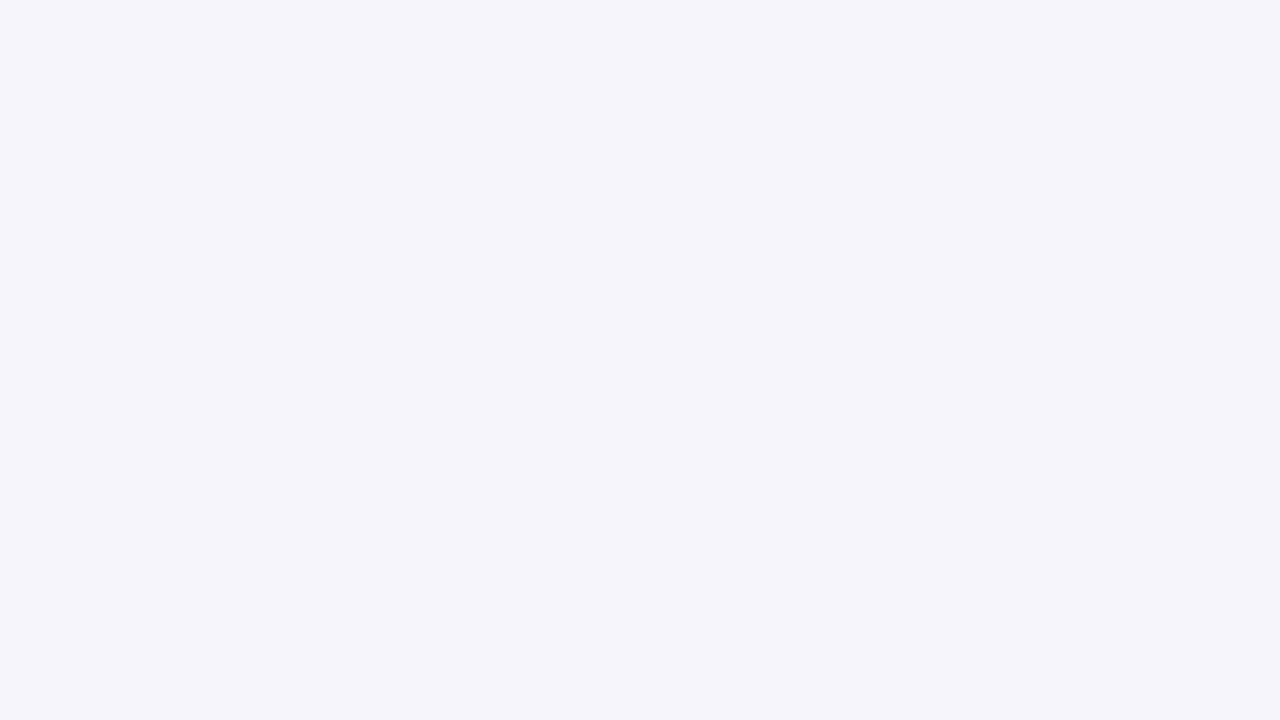

Navigated forward to forgot password page using browser forward command
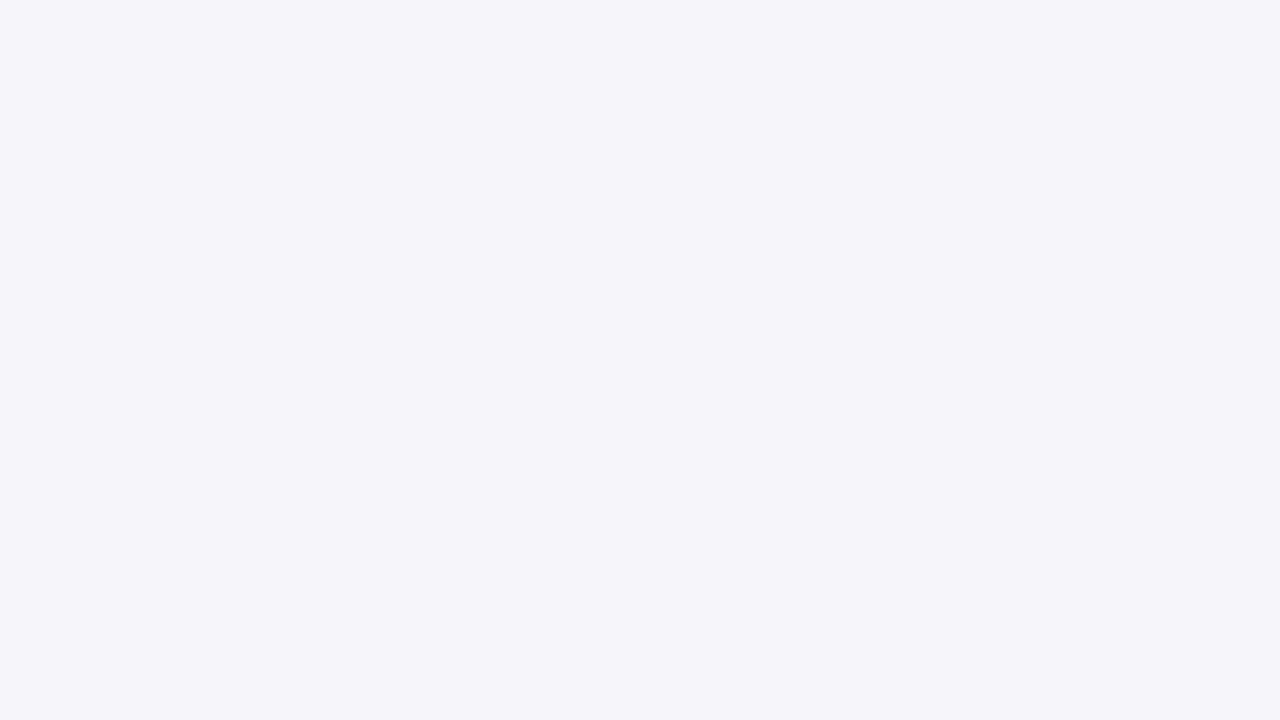

Forgot password page DOM content loaded
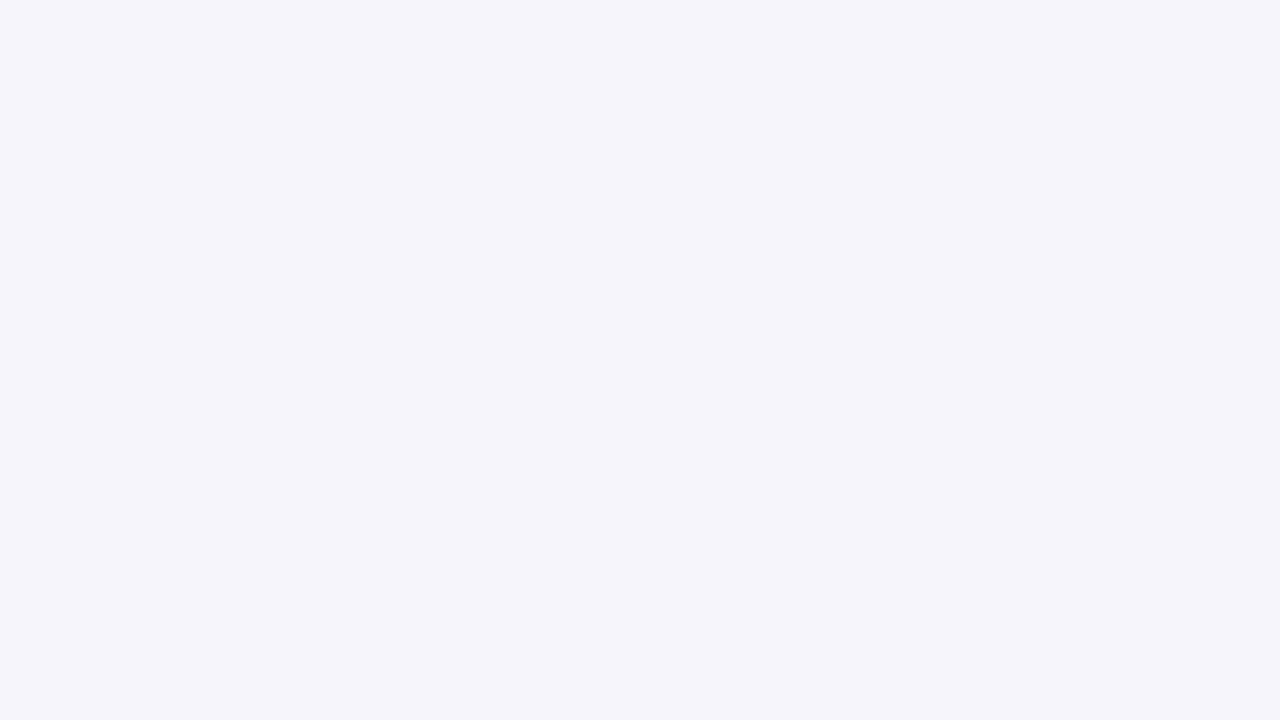

Refreshed the forgot password page
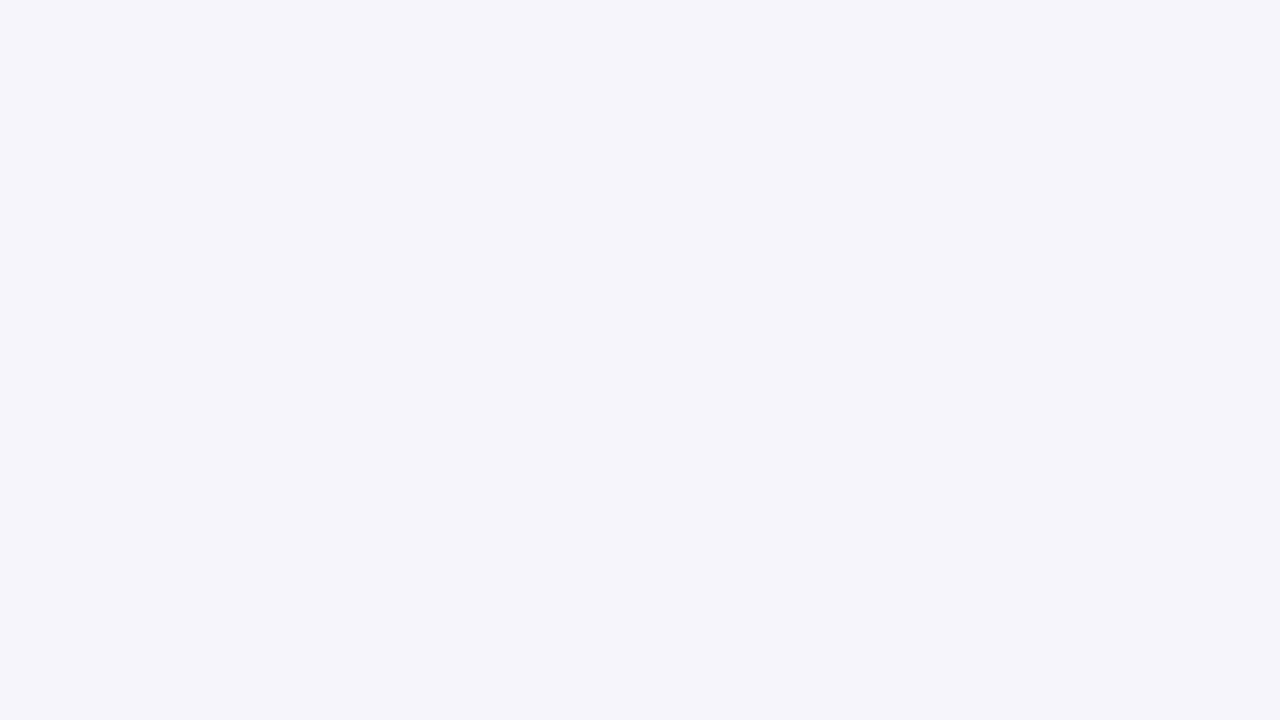

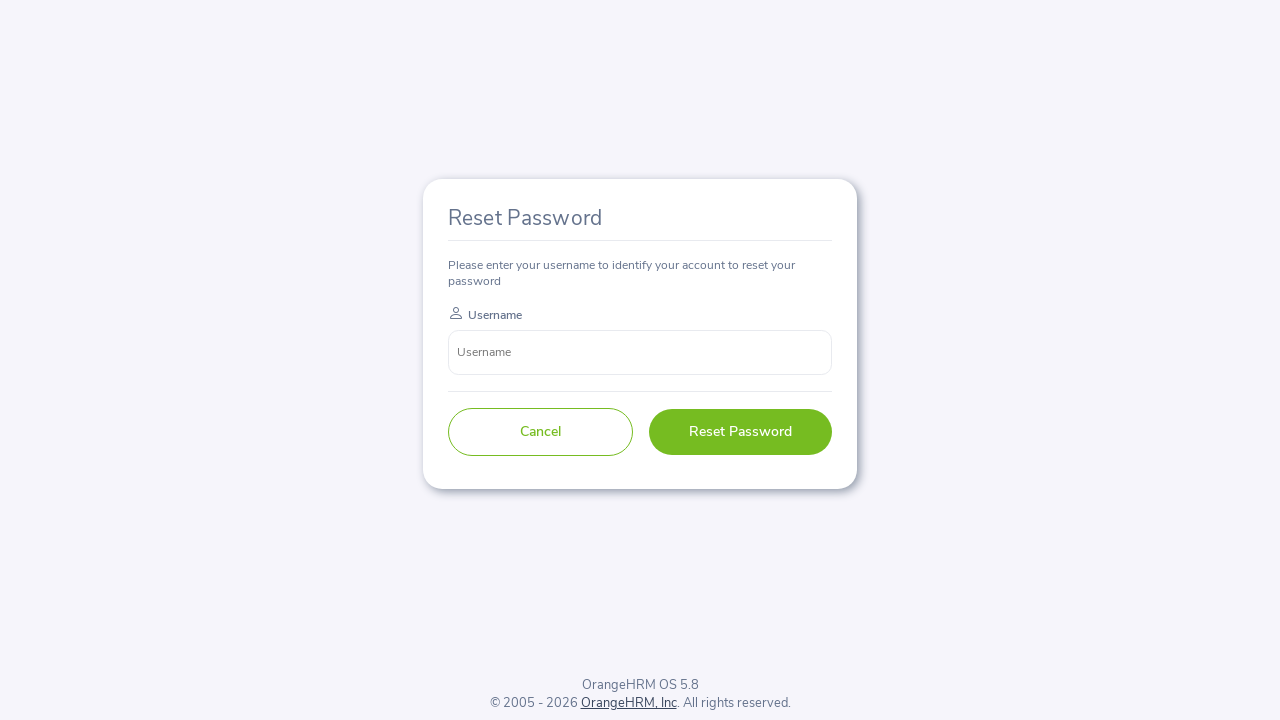